Tests a slow calculator web application by performing various mathematical operations, verifying results, and clearing the display

Starting URL: https://bonigarcia.dev/selenium-webdriver-java/index.html

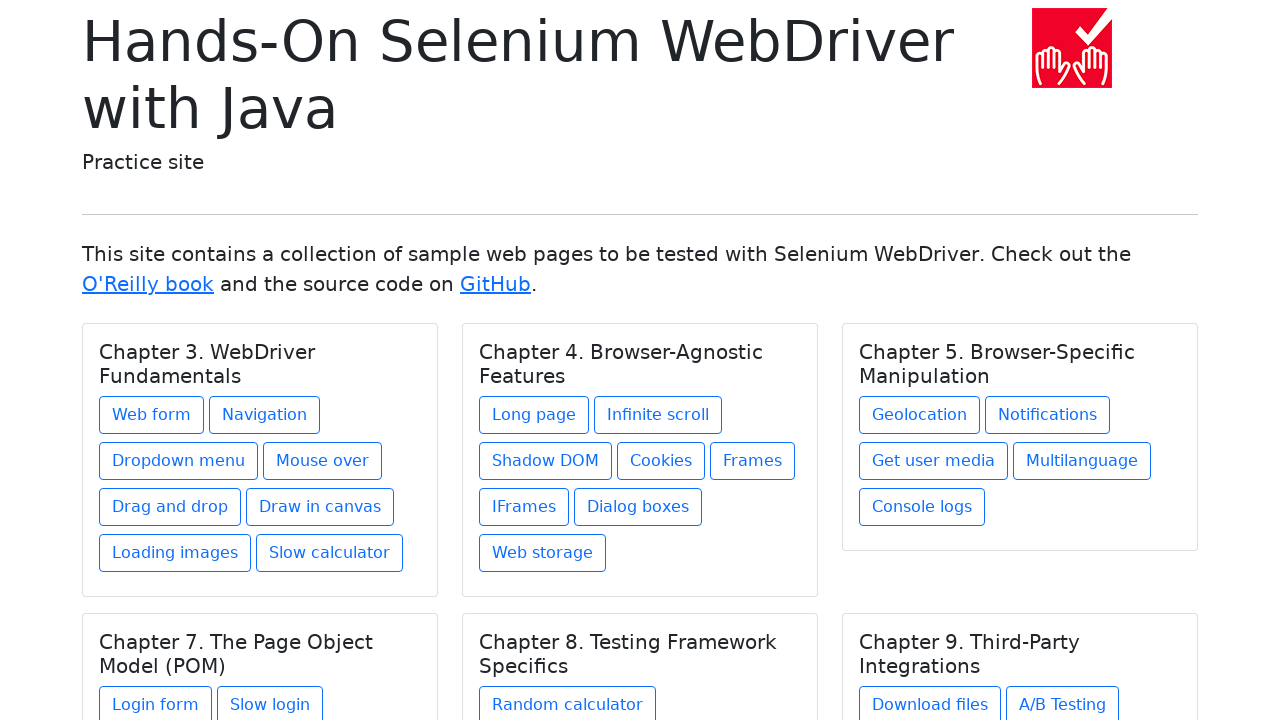

Navigated to slow calculator page
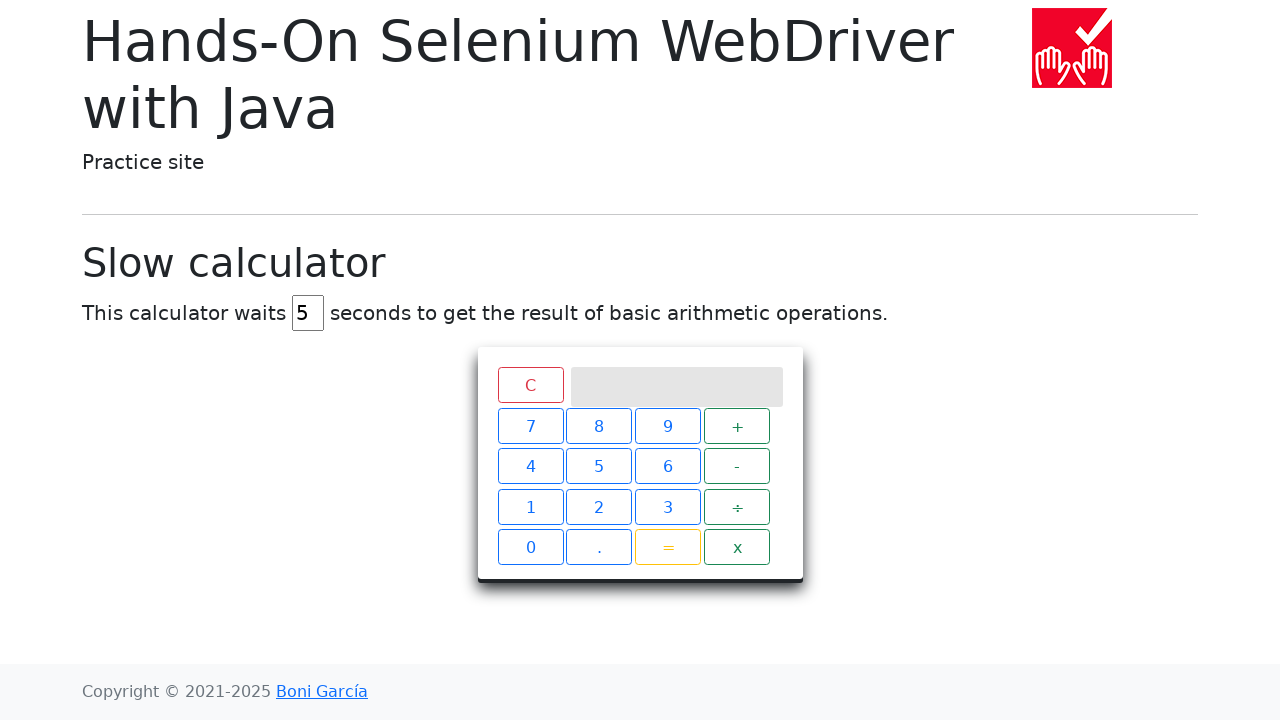

Verified default delay value is 5 seconds
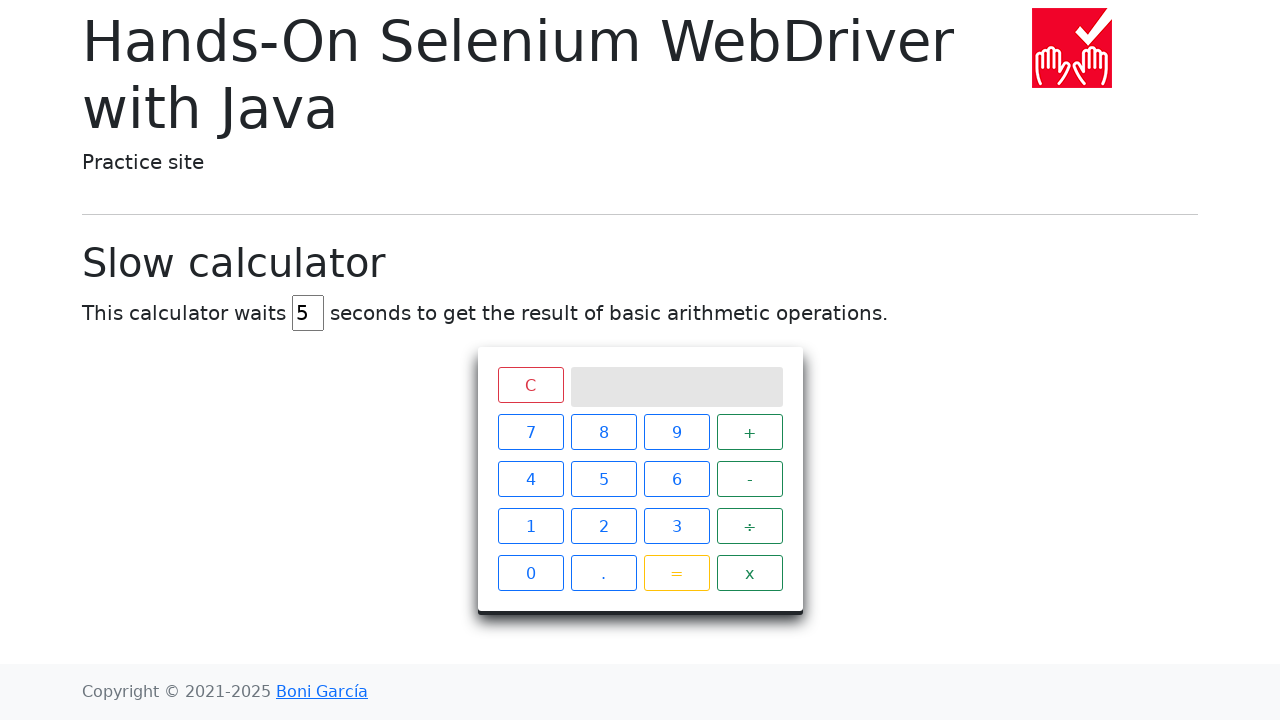

Cleared delay input field on xpath=//input
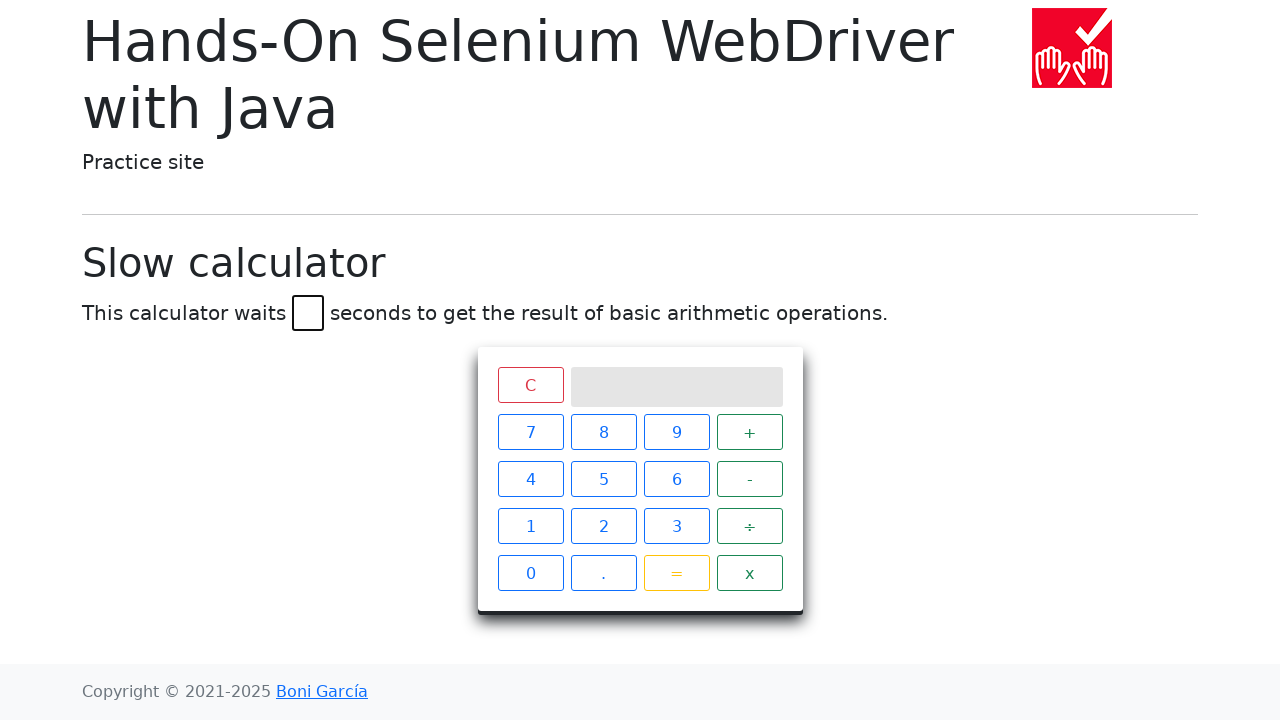

Set delay to 2 seconds on xpath=//input
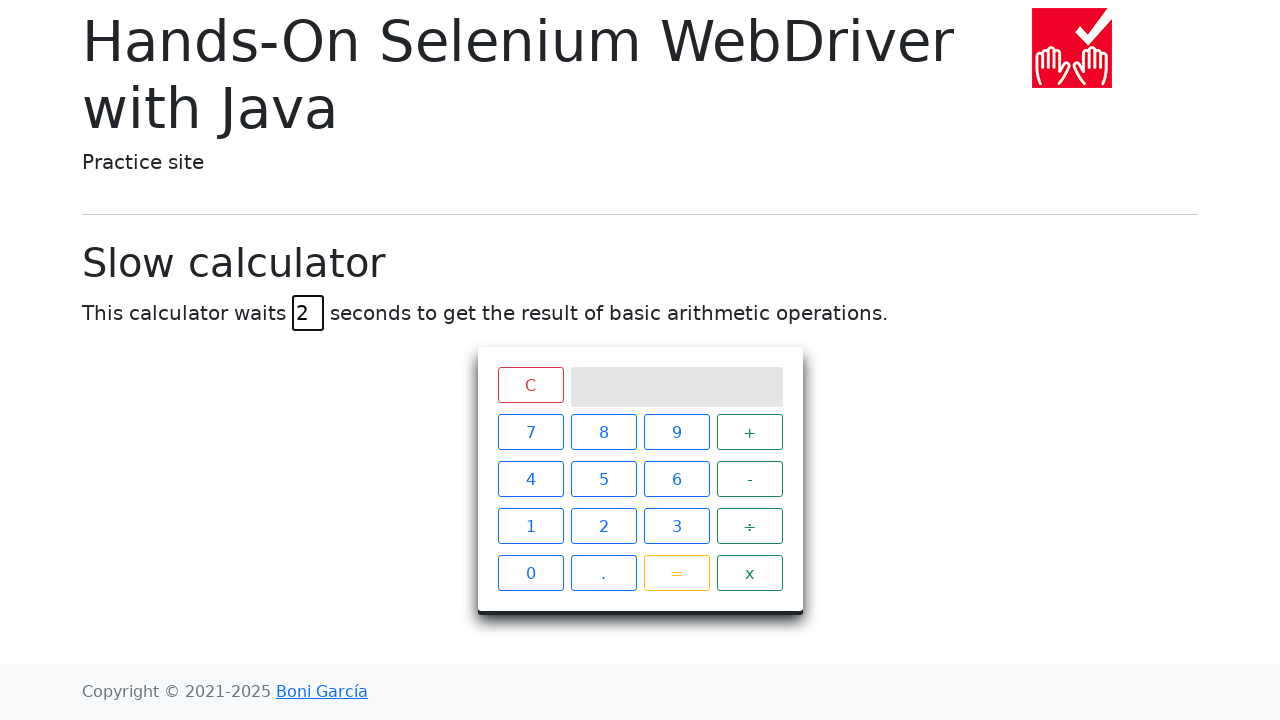

Clicked button 1 at (530, 526) on xpath=//div[@class='keys']/span[text()='1']
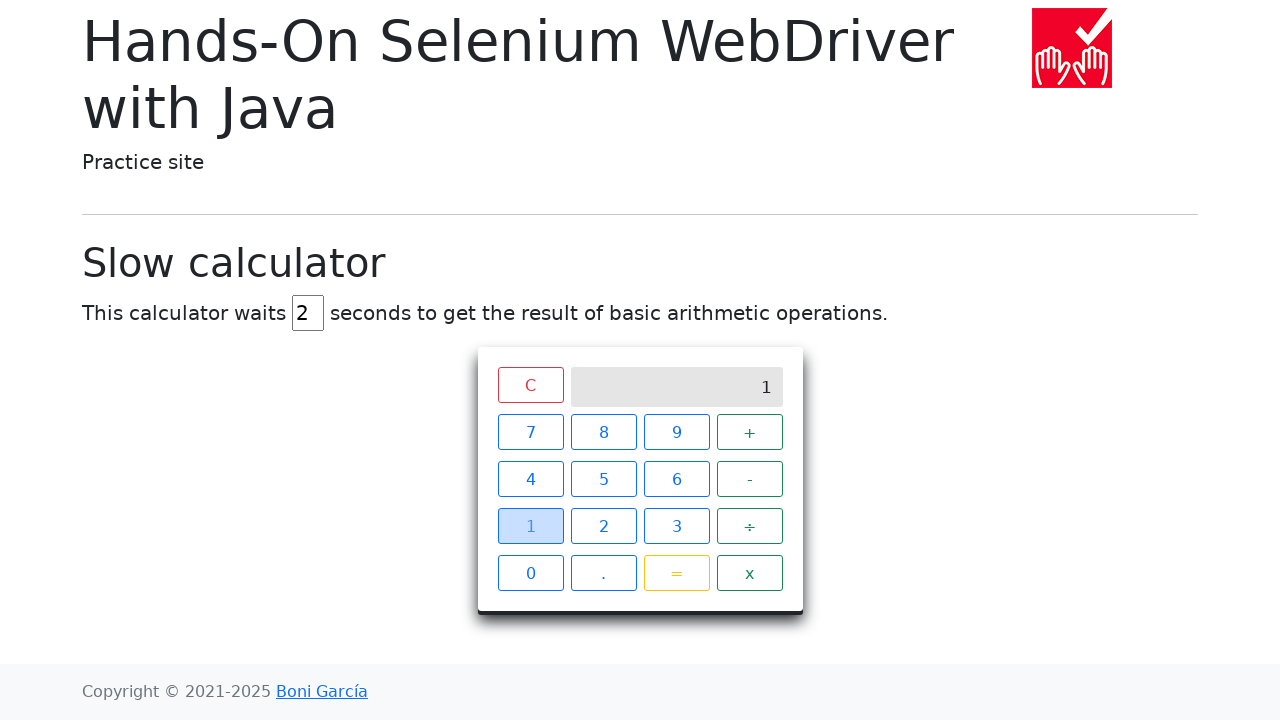

Clicked plus operator at (750, 432) on xpath=//div[@class='keys']/span[text()='+']
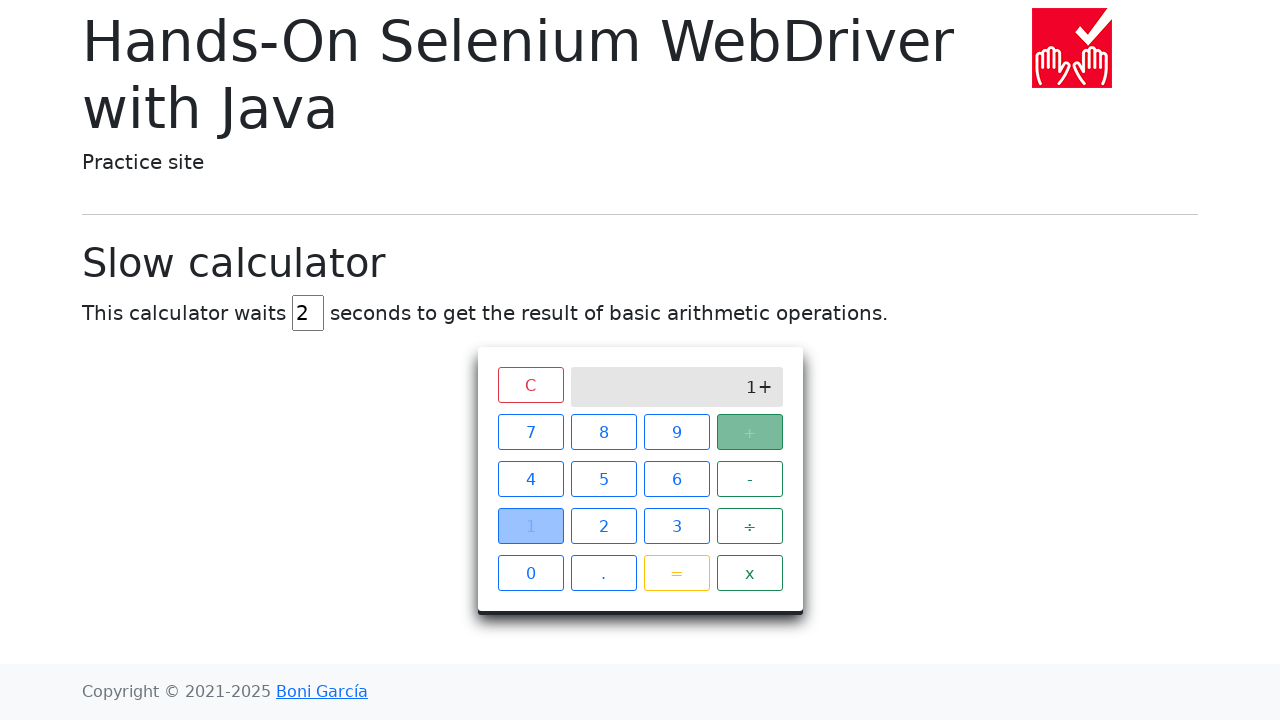

Clicked button 2 at (604, 526) on xpath=//div[@class='keys']/span[text()='2']
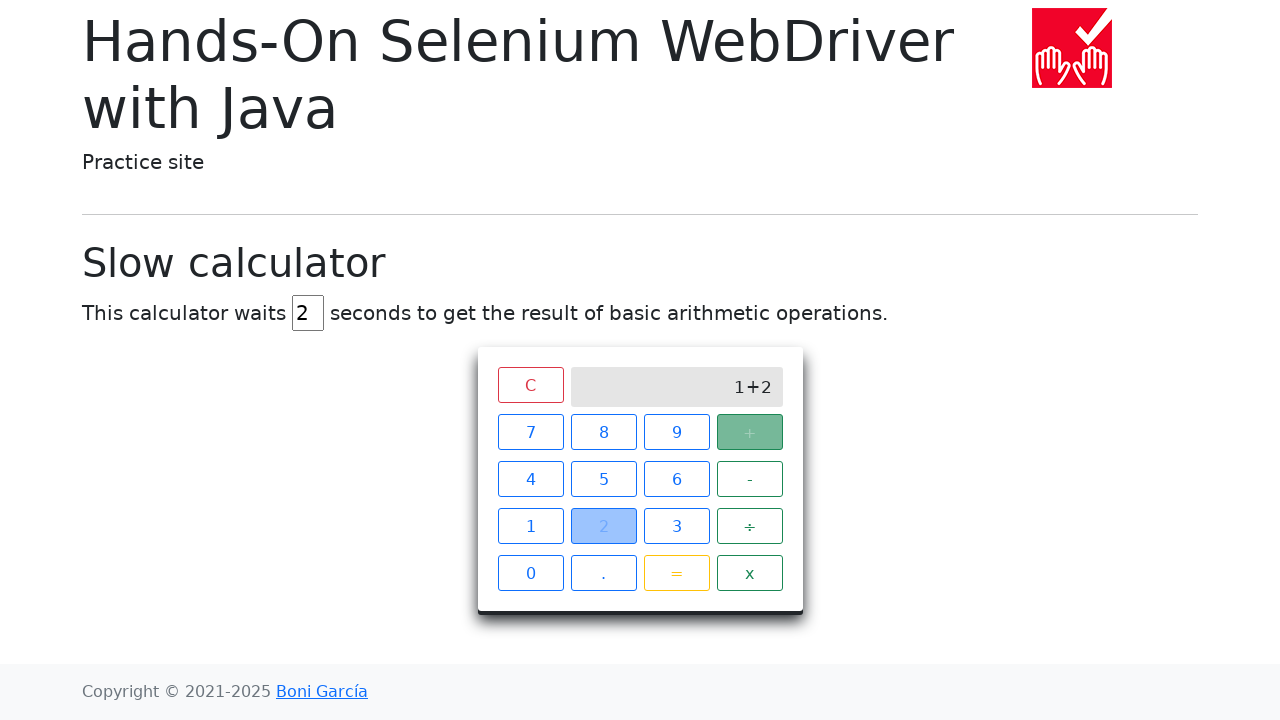

Clicked equals button to calculate 1 + 2 at (676, 573) on xpath=//div[@class='keys']/span[text()='=']
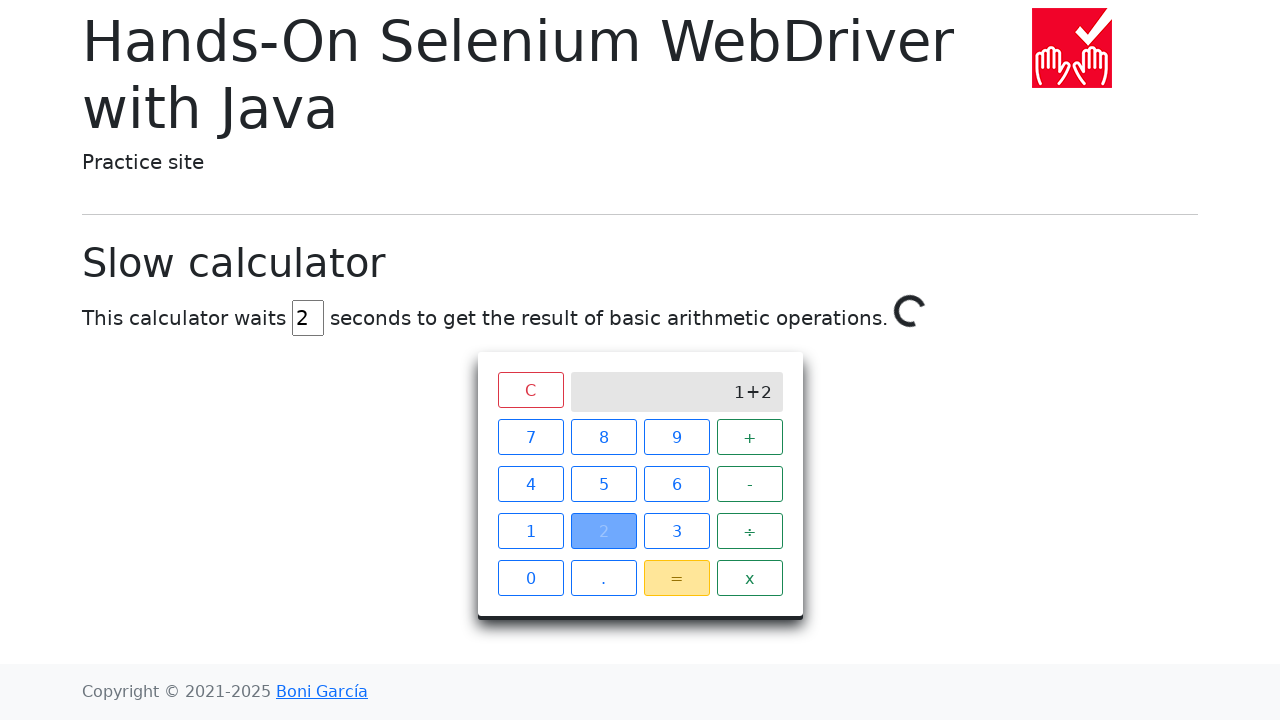

Waited for calculation spinner to disappear
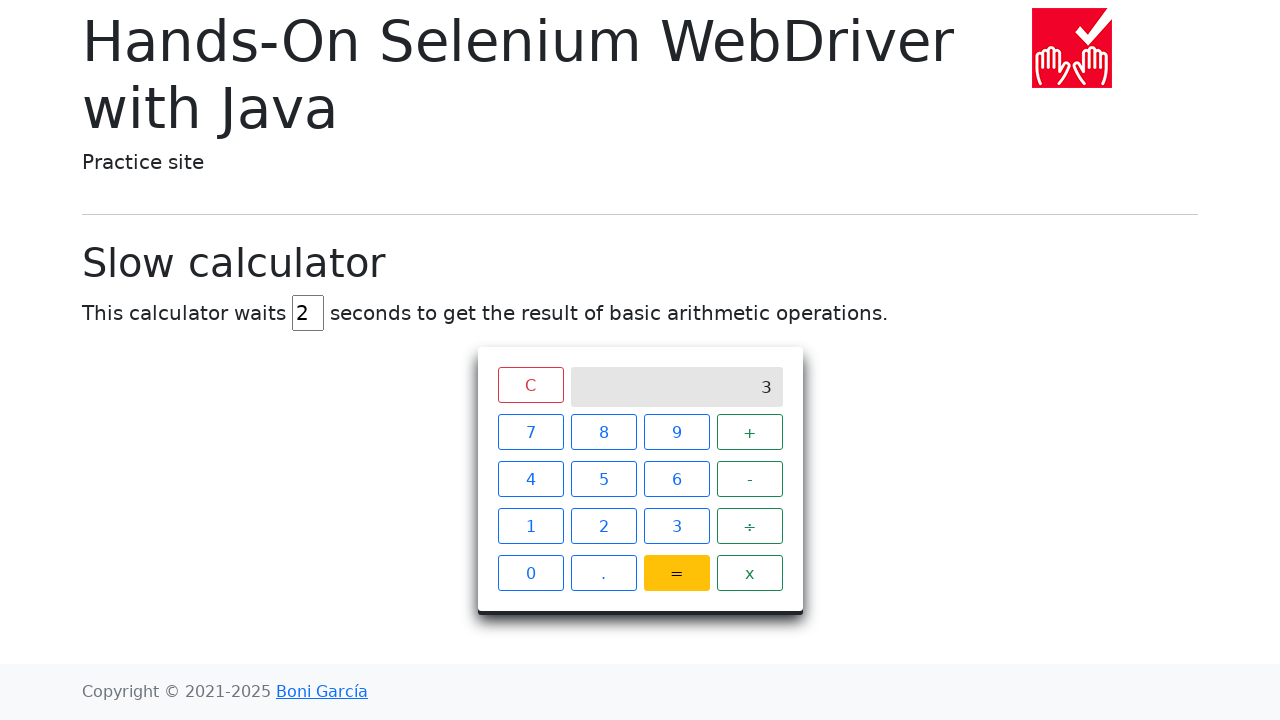

Verified calculation result is 3
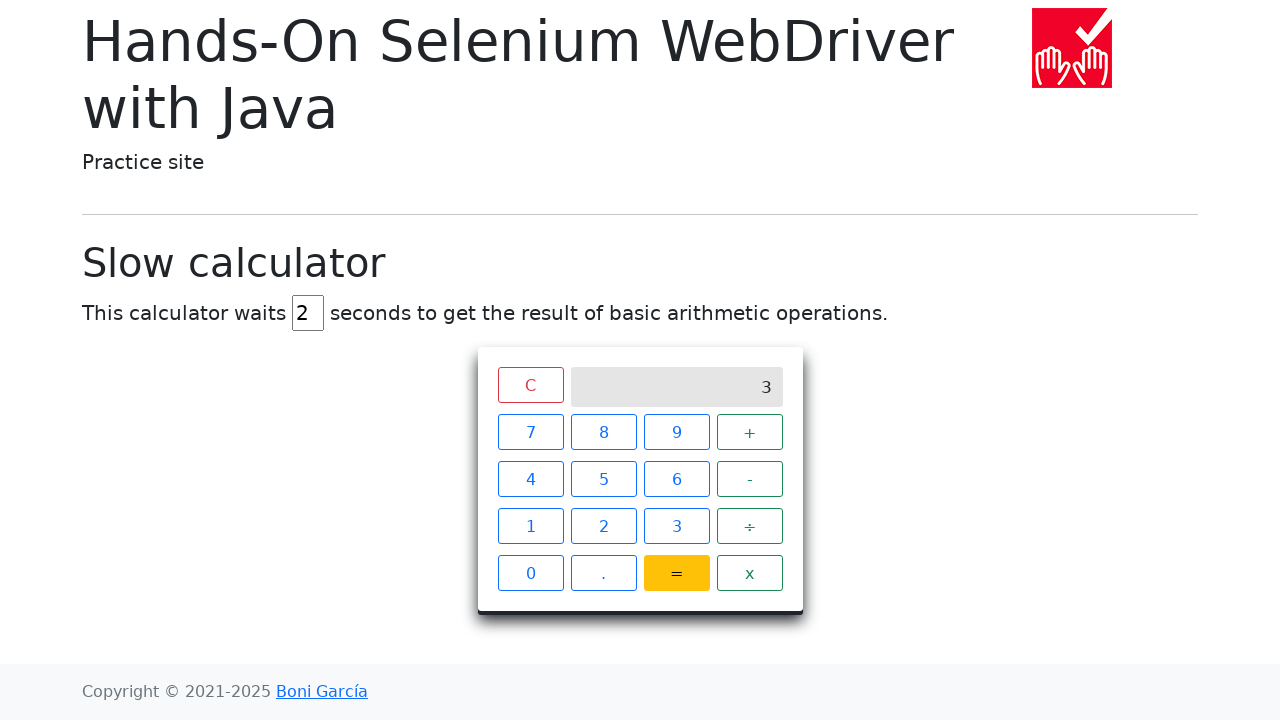

Clicked clear button at (530, 385) on xpath=//div[@class='top']/span
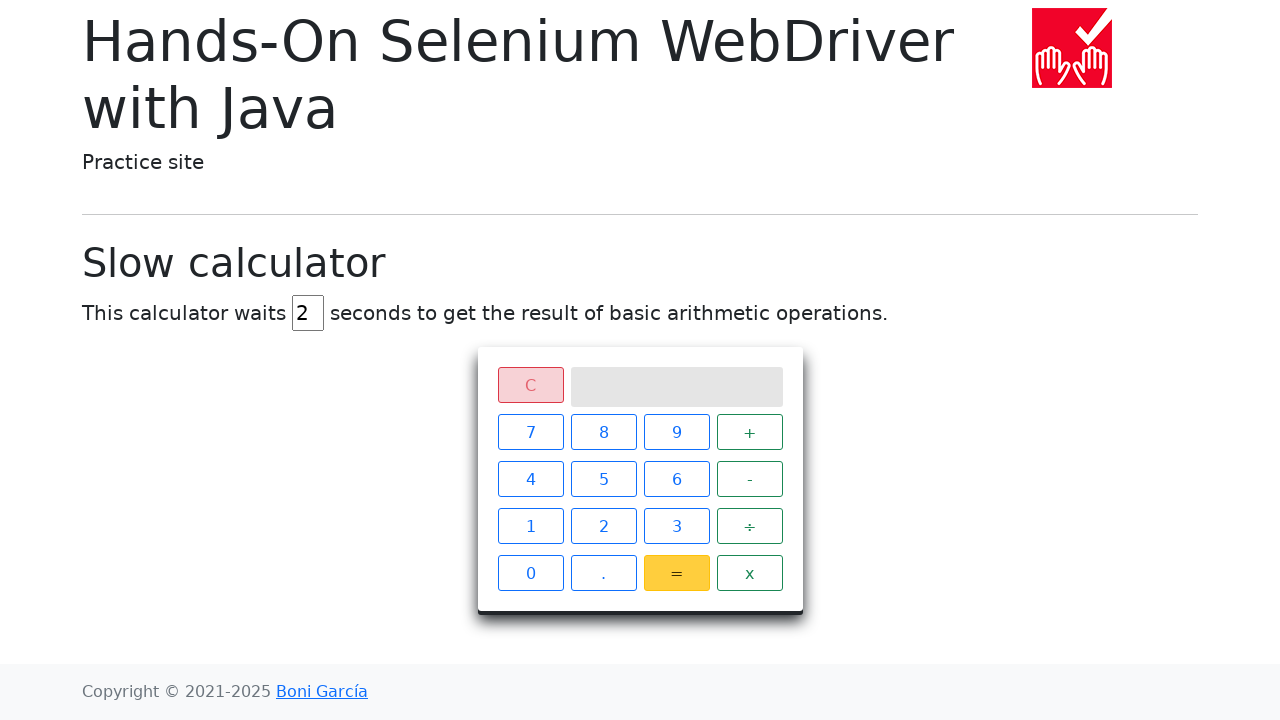

Verified calculator display is cleared
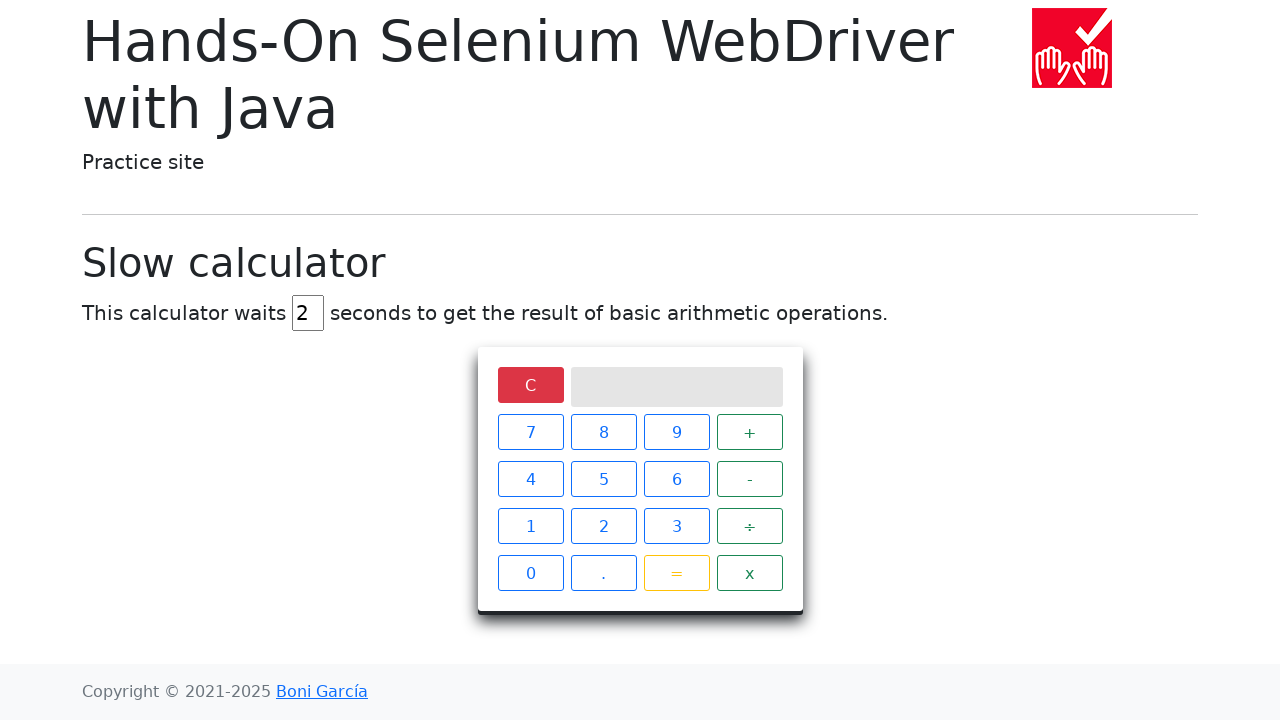

Clicked minus operator for negative number at (750, 479) on xpath=//div[@class='keys']/span[text()='-']
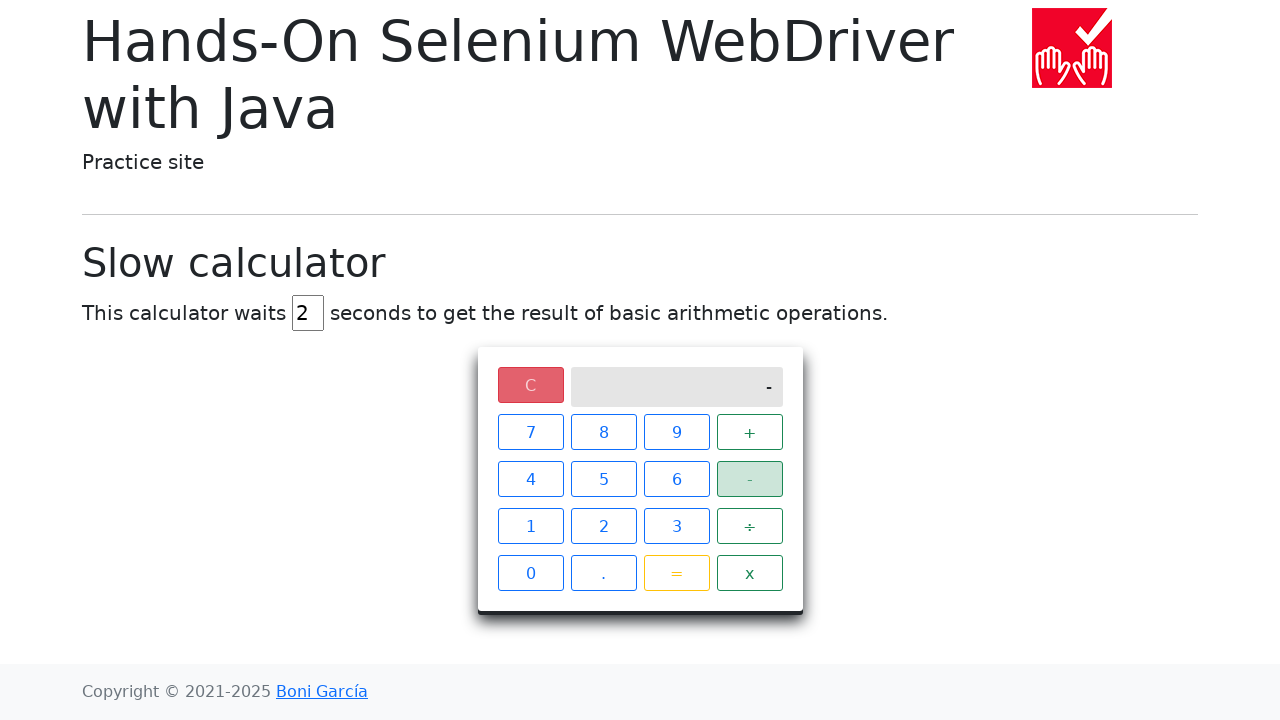

Clicked button 1 at (530, 526) on xpath=//div[@class='keys']/span[text()='1']
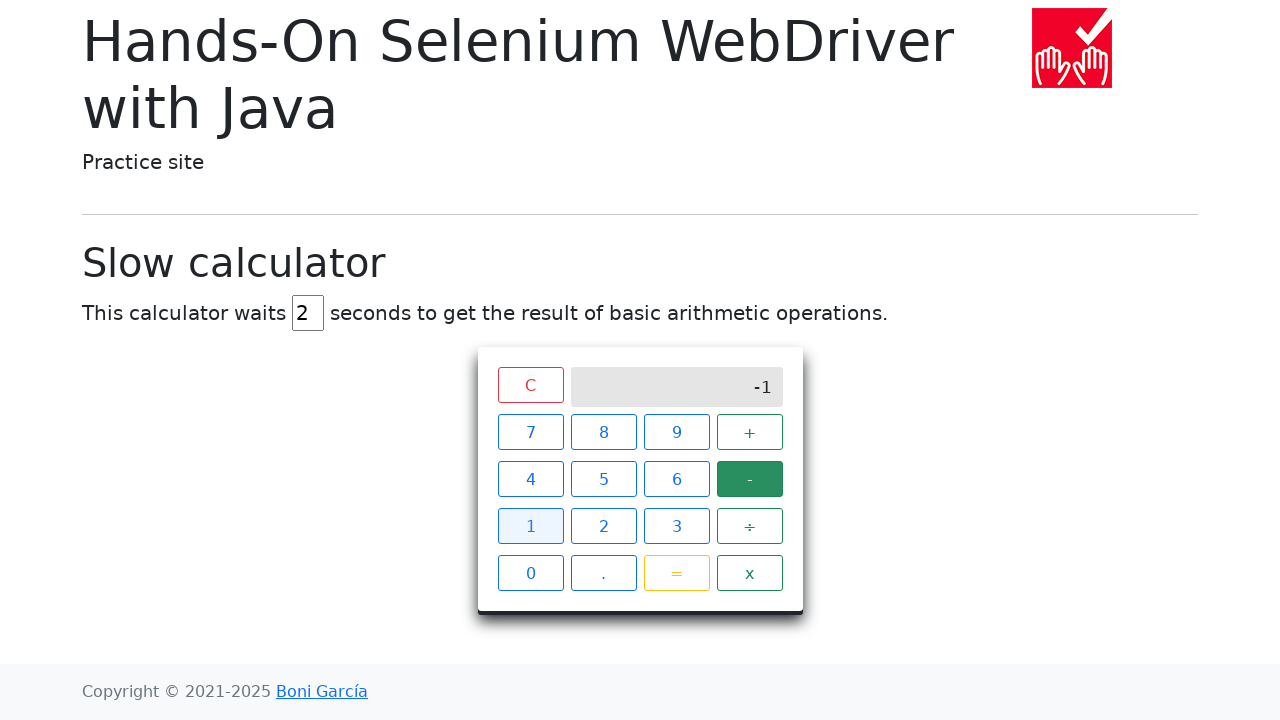

Clicked minus operator at (750, 479) on xpath=//div[@class='keys']/span[text()='-']
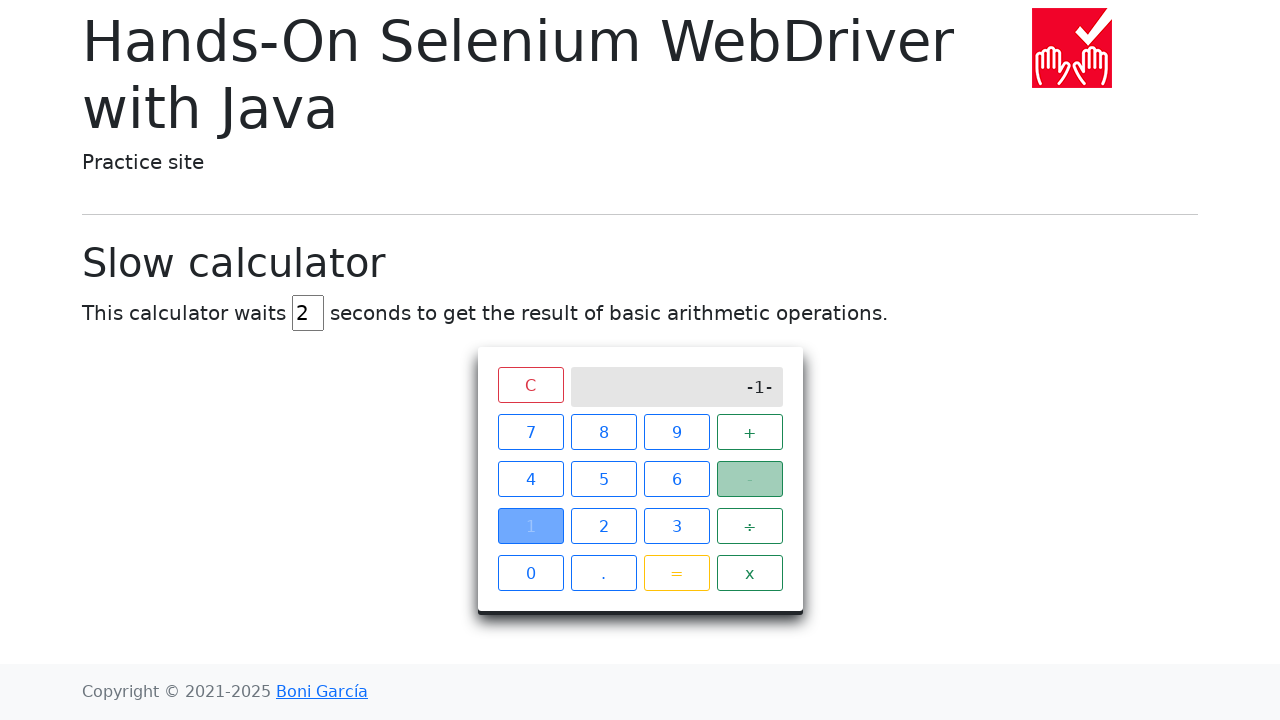

Clicked button 2 at (604, 526) on xpath=//div[@class='keys']/span[text()='2']
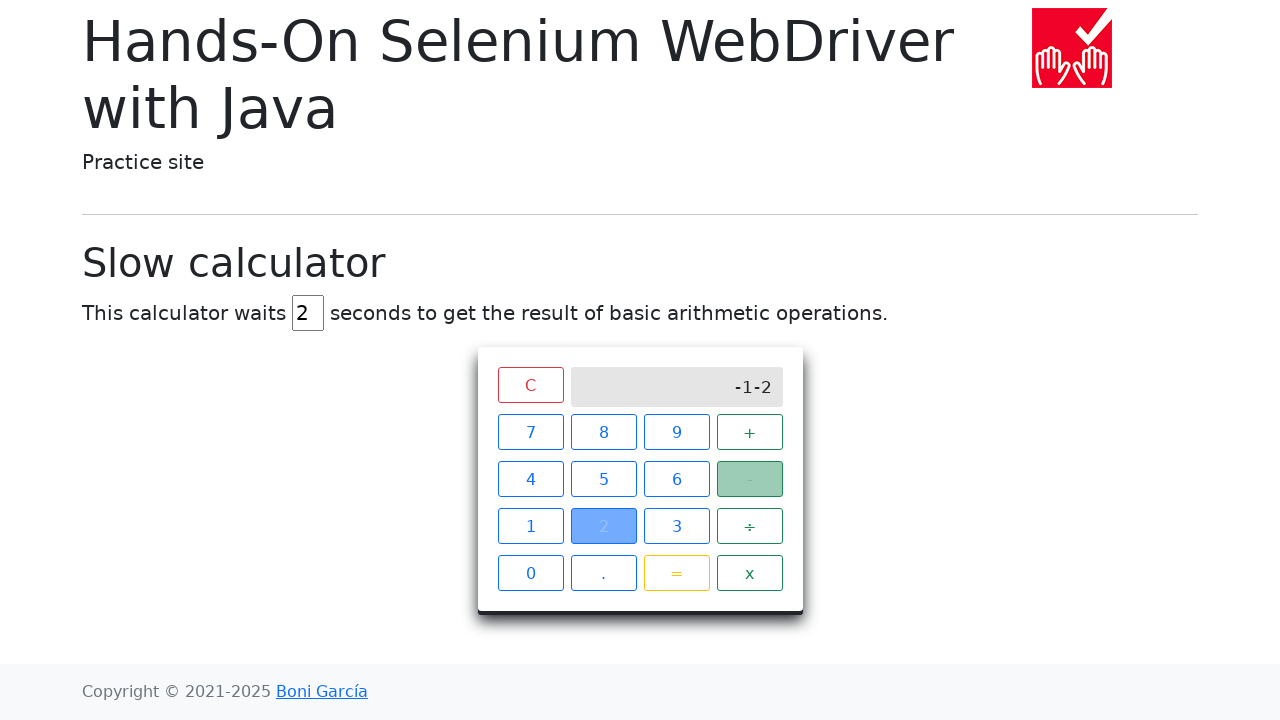

Clicked equals button to calculate -1 - 2 at (676, 573) on xpath=//div[@class='keys']/span[text()='=']
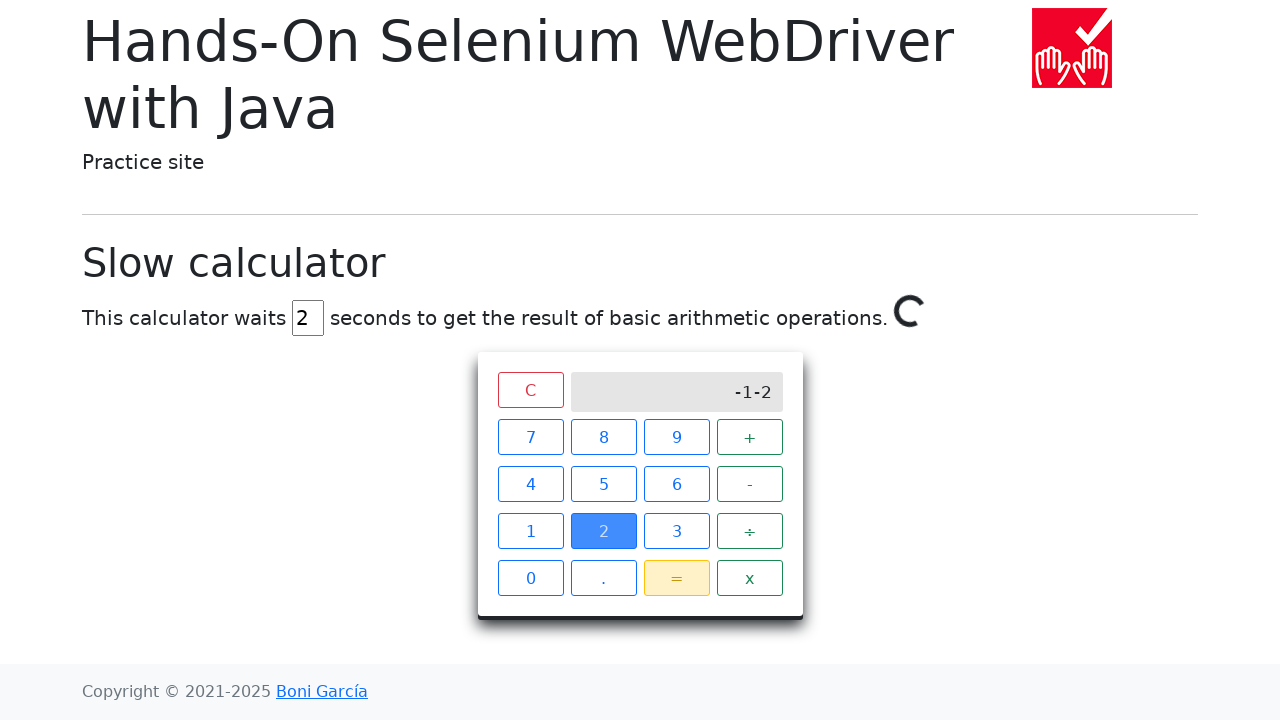

Waited for calculation spinner to disappear
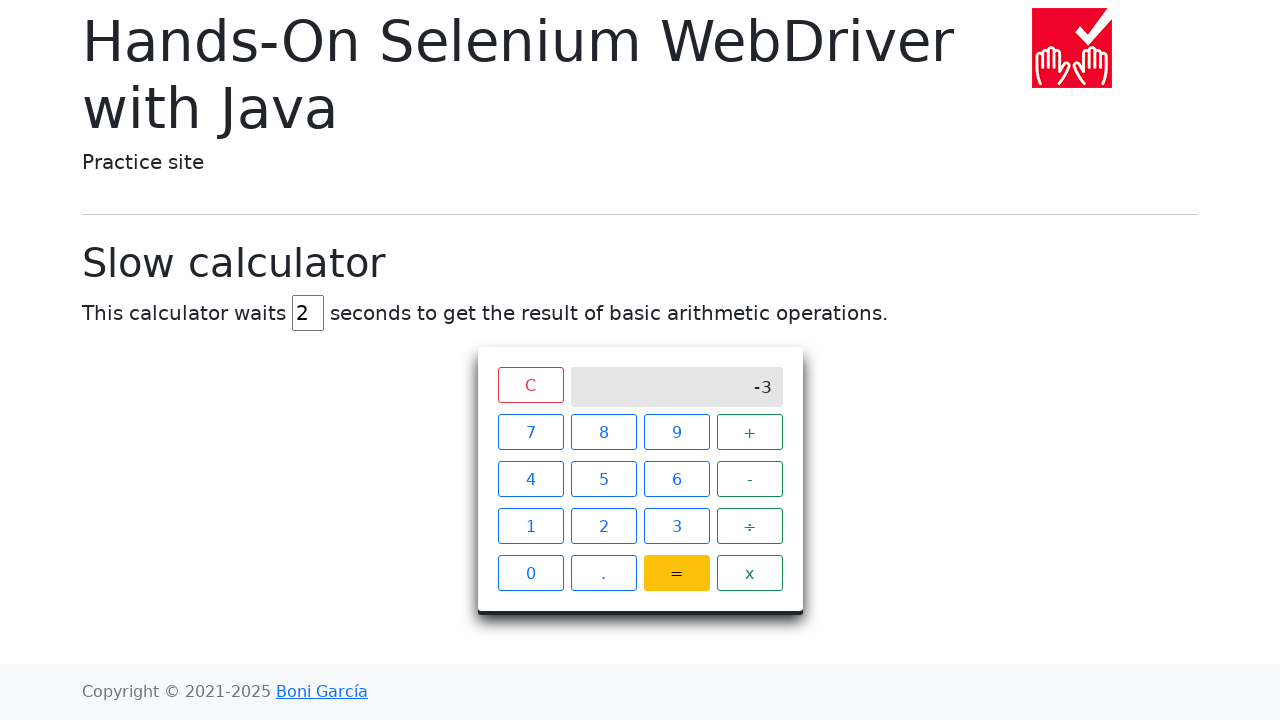

Verified calculation result is -3
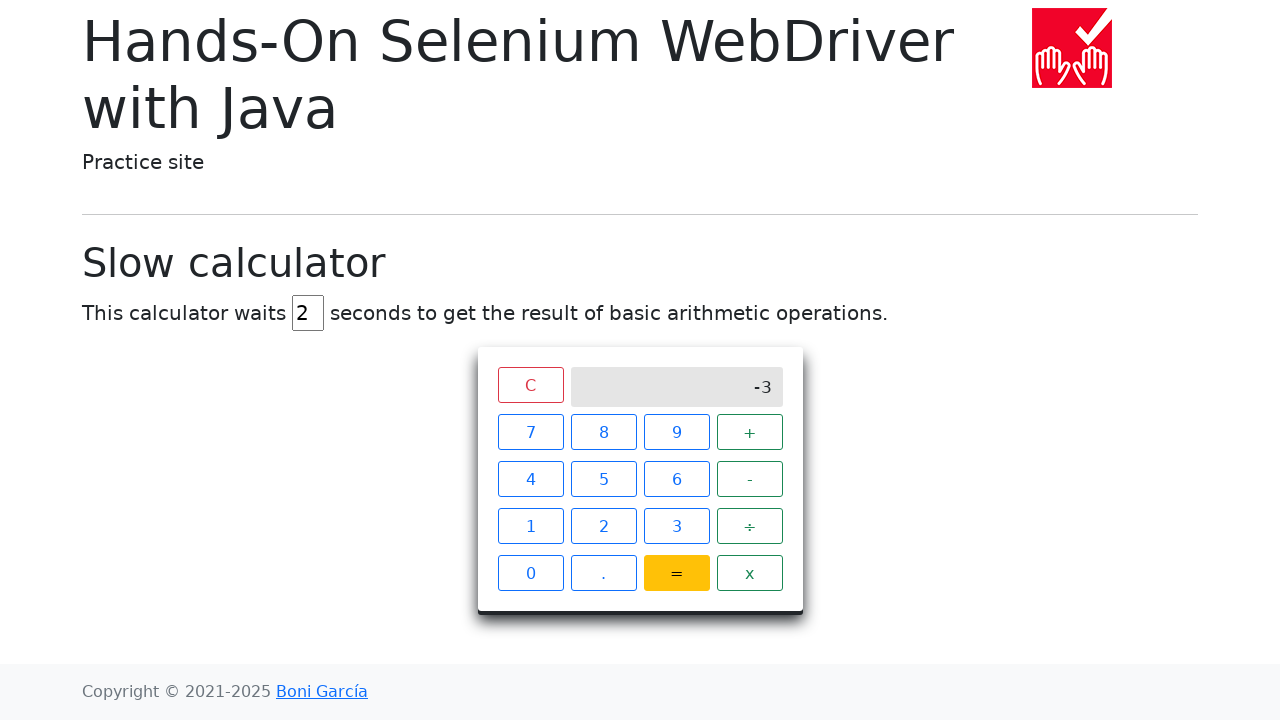

Clicked clear button at (530, 385) on xpath=//div[@class='top']/span
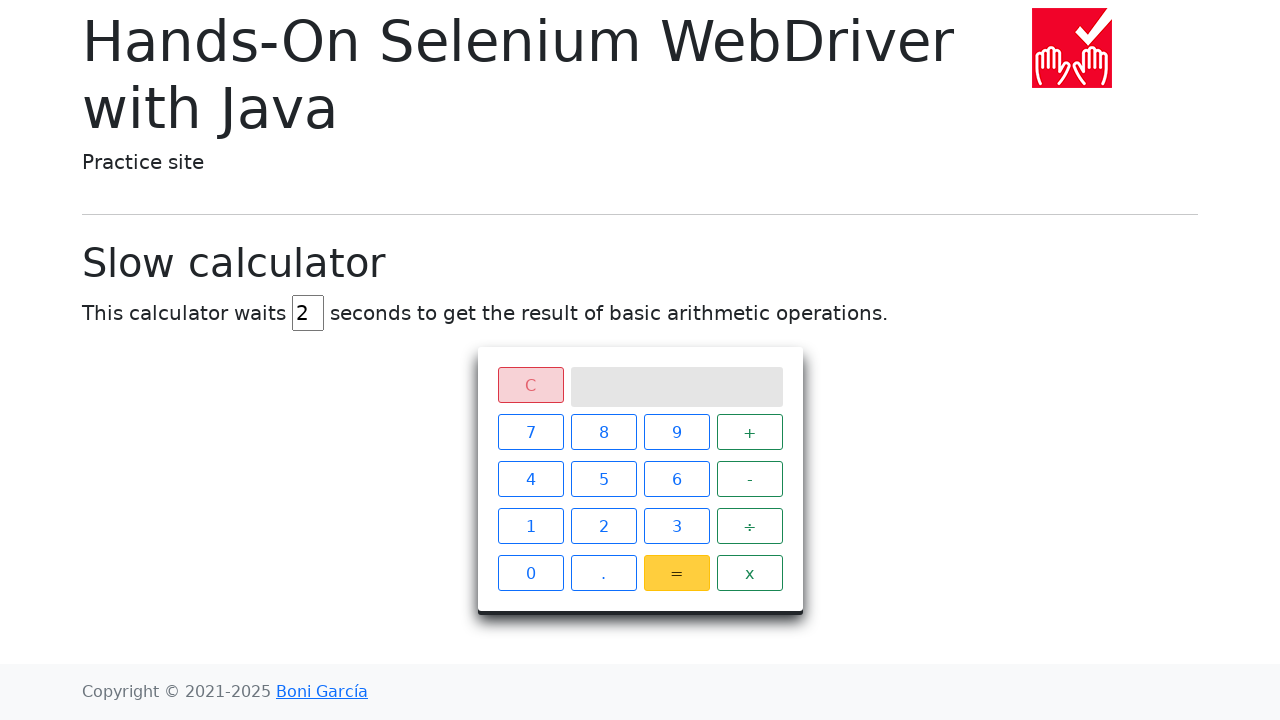

Clicked button 0 at (530, 573) on xpath=//div[@class='keys']/span[text()='0']
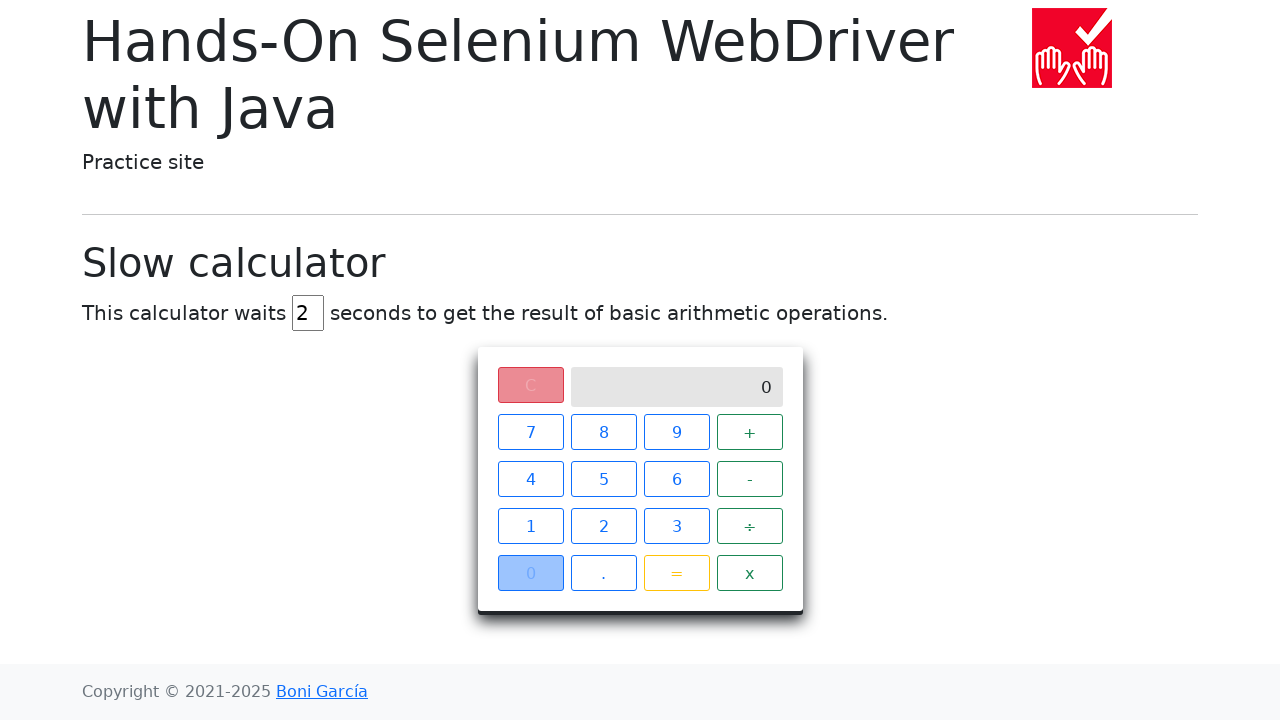

Clicked decimal point at (604, 573) on xpath=//div[@class='keys']/span[text()='.']
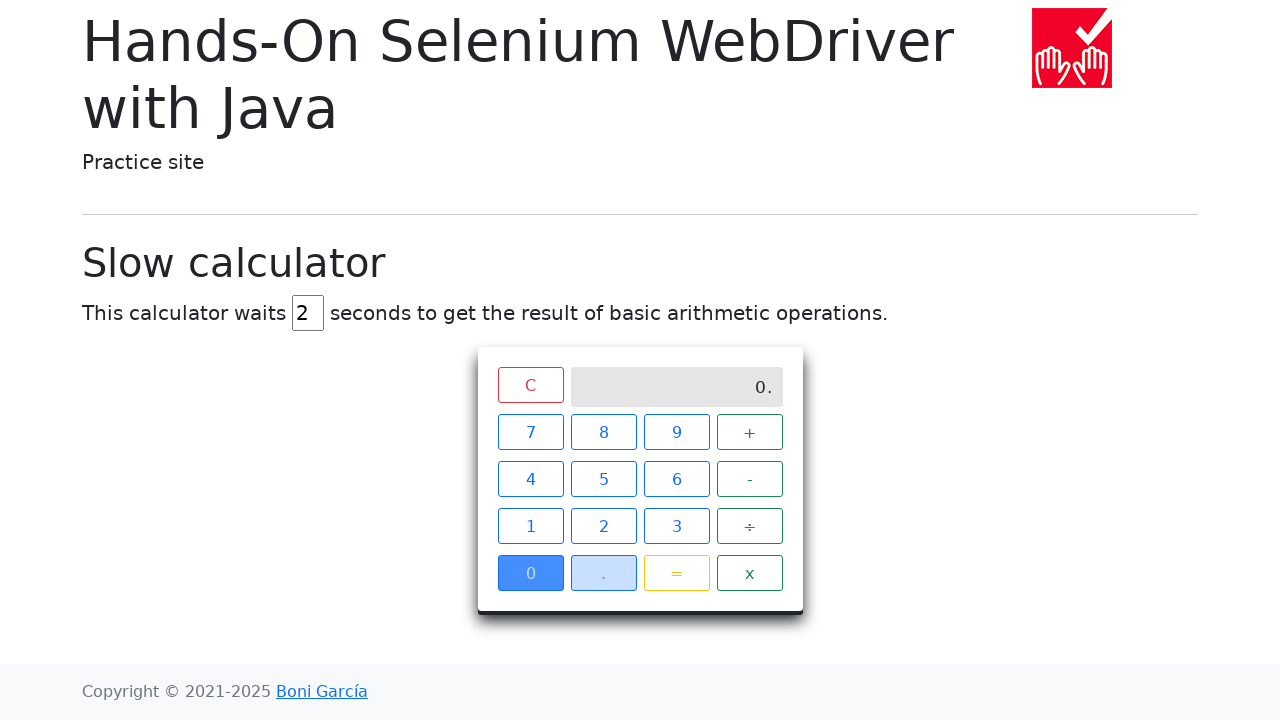

Clicked button 1 at (530, 526) on xpath=//div[@class='keys']/span[text()='1']
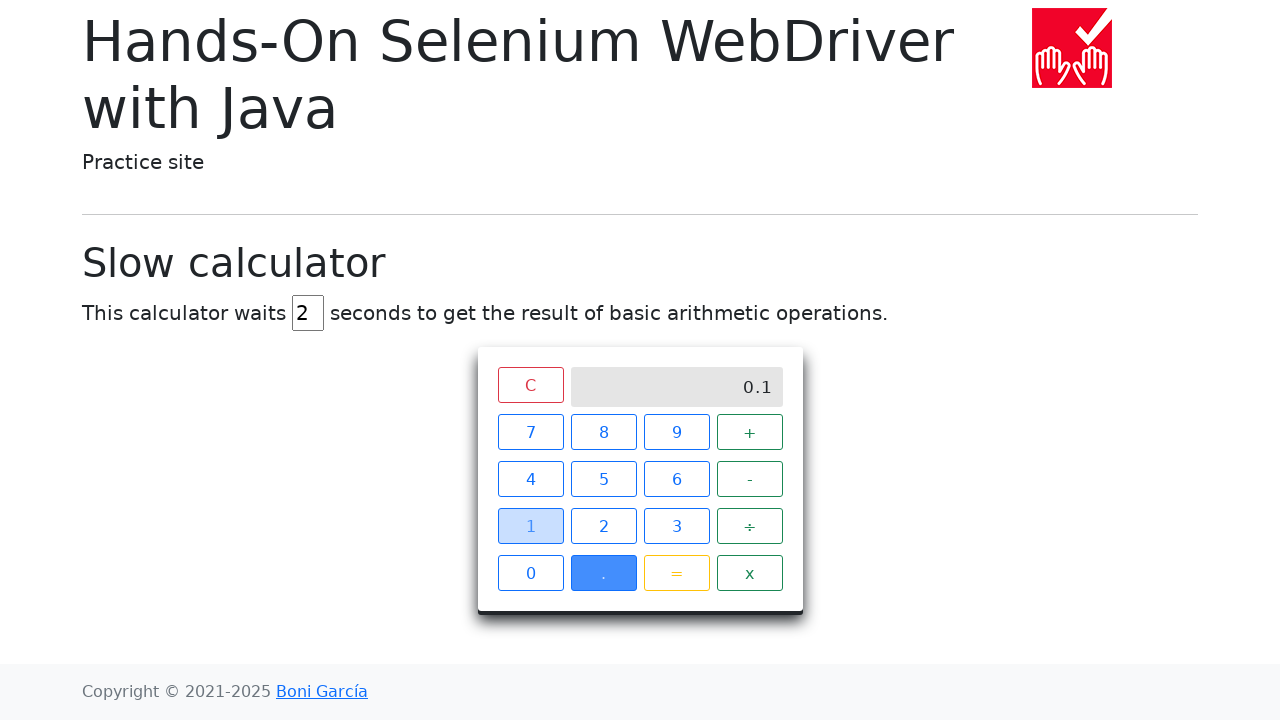

Clicked multiply operator at (750, 573) on xpath=//div[@class='keys']/span[text()='x']
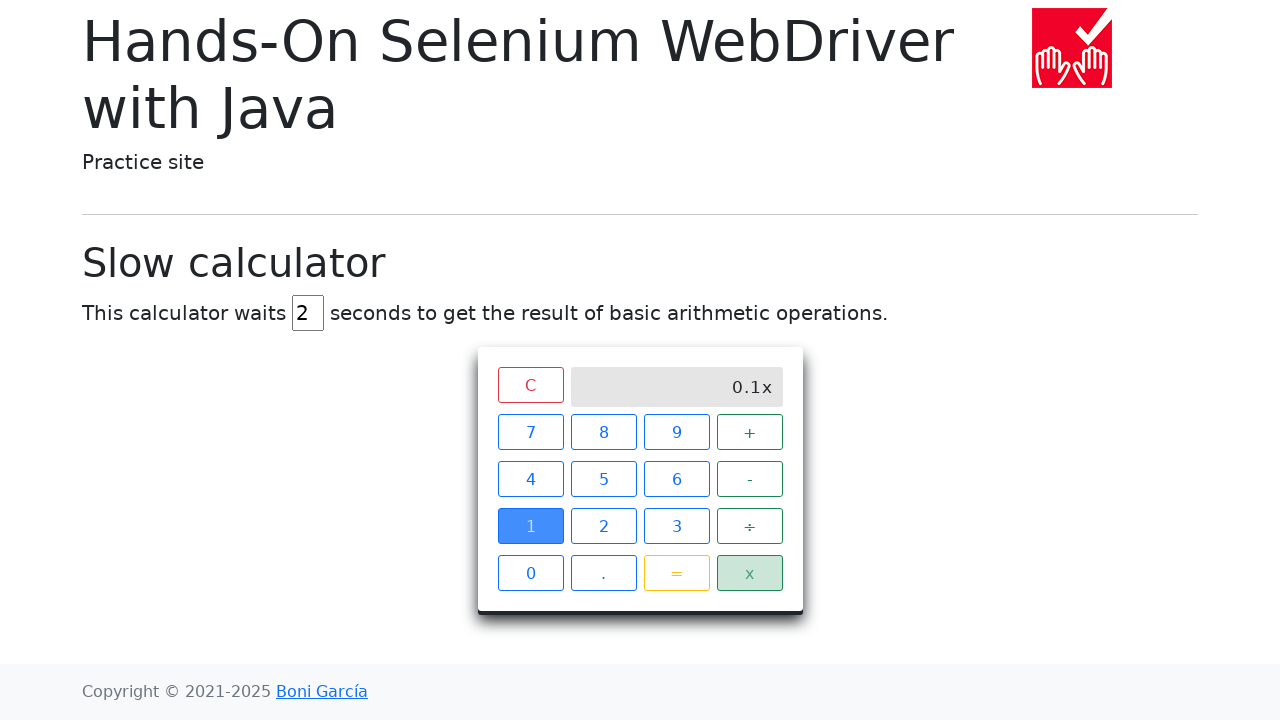

Clicked button 2 at (604, 526) on xpath=//div[@class='keys']/span[text()='2']
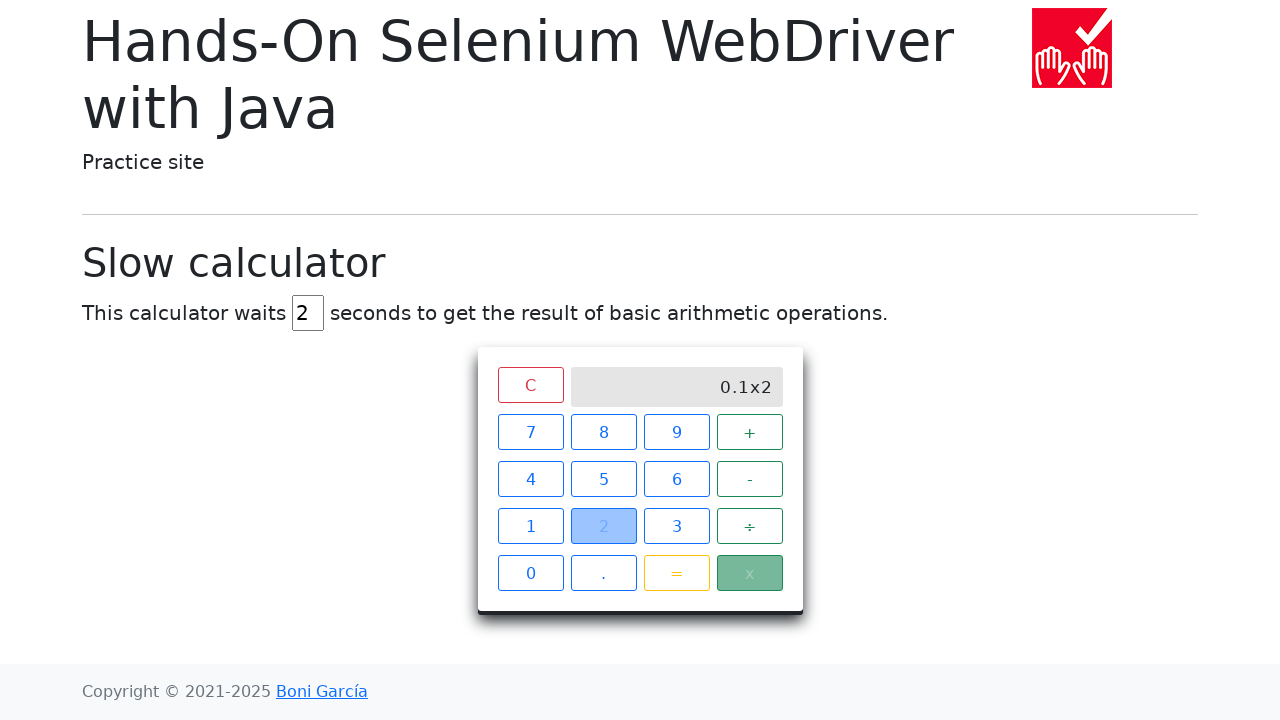

Clicked equals button to calculate 0.1 x 2 at (676, 573) on xpath=//div[@class='keys']/span[text()='=']
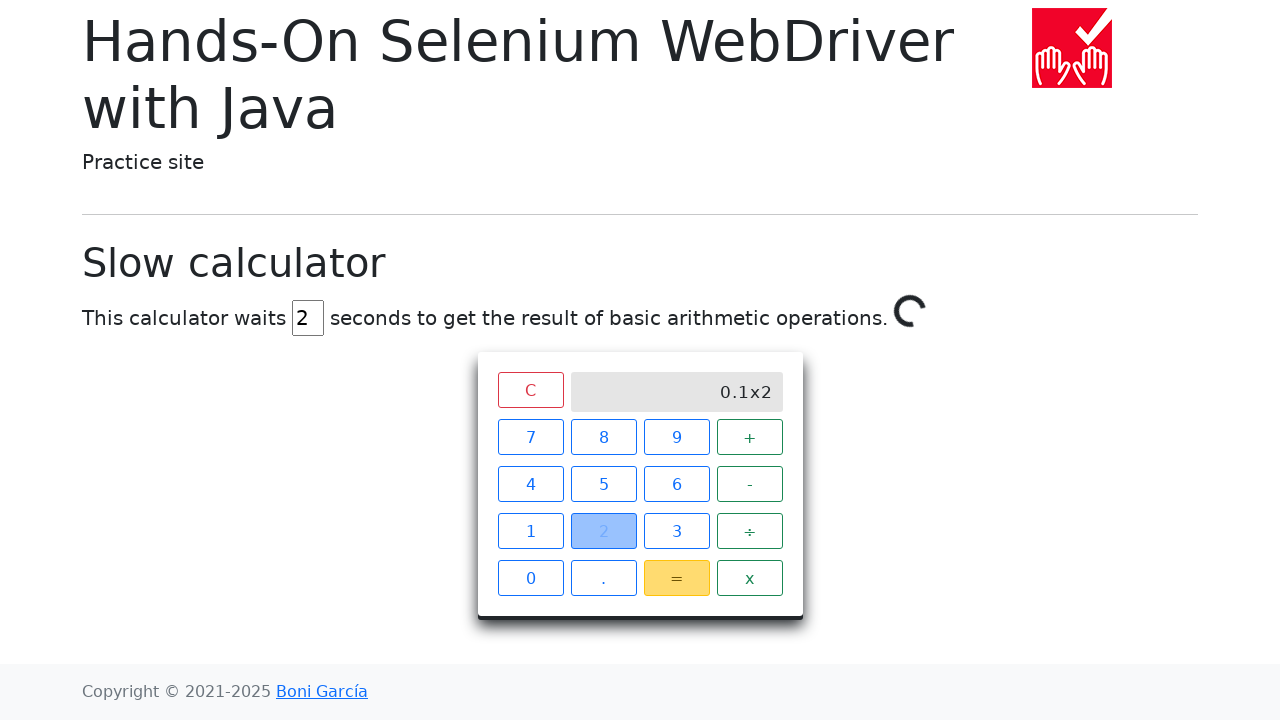

Waited for calculation spinner to disappear
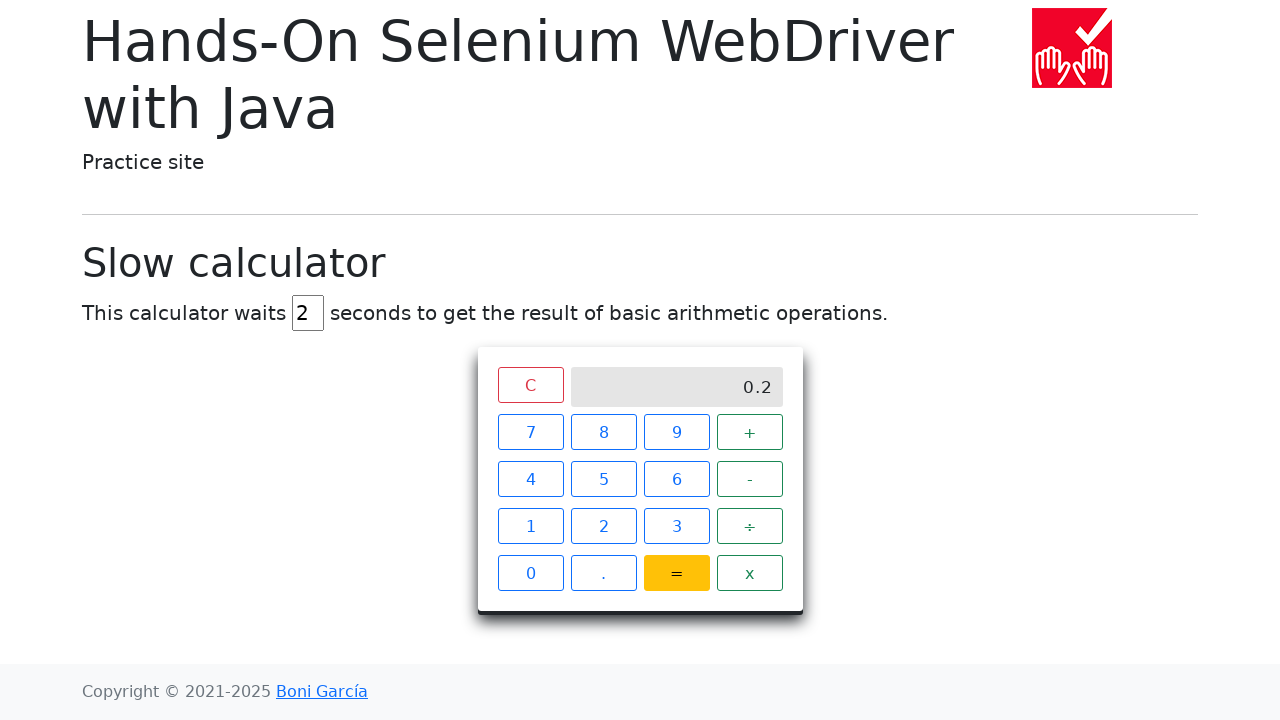

Verified calculation result is 0.2
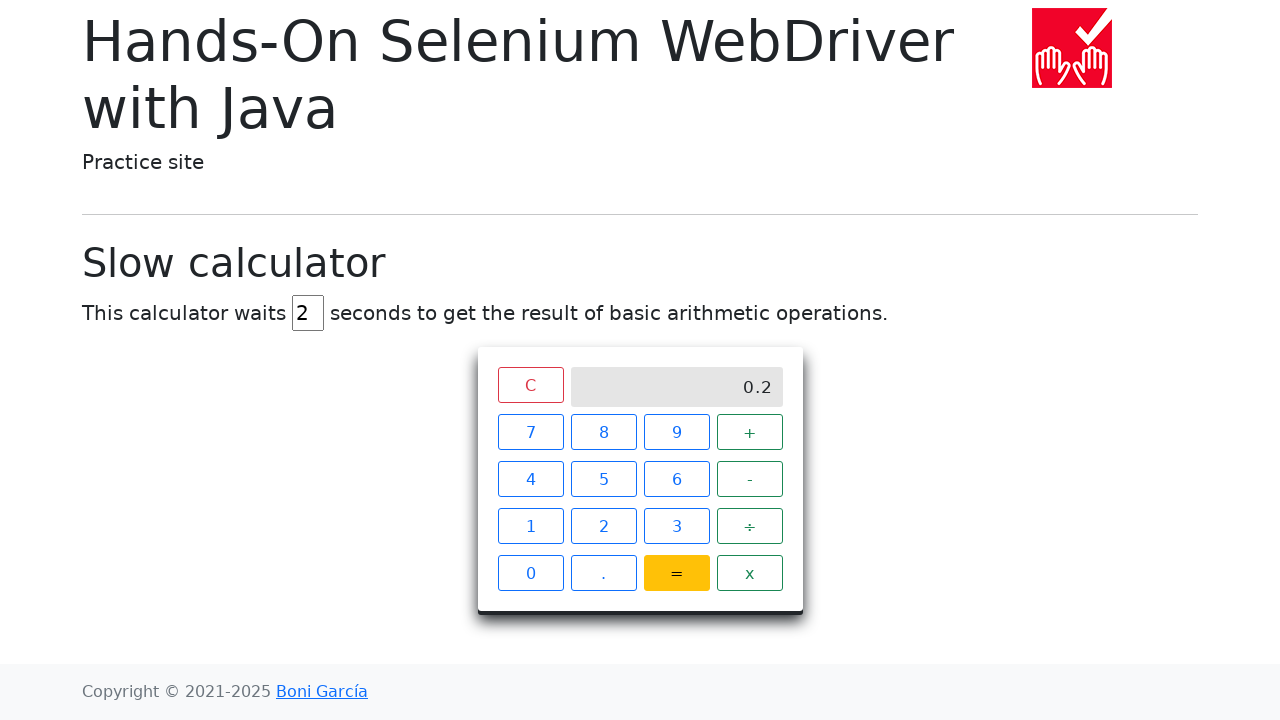

Clicked clear button at (530, 385) on xpath=//div[@class='top']/span
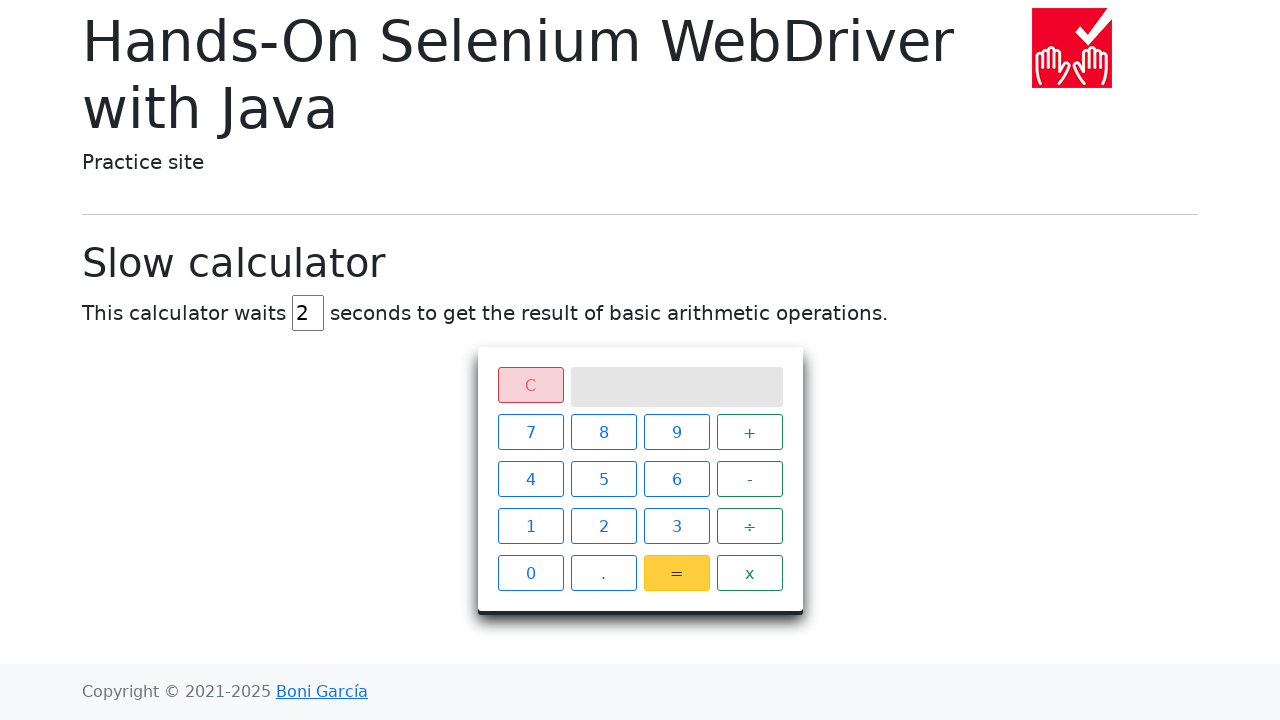

Clicked button 5 at (604, 479) on xpath=//div[@class='keys']/span[text()='5']
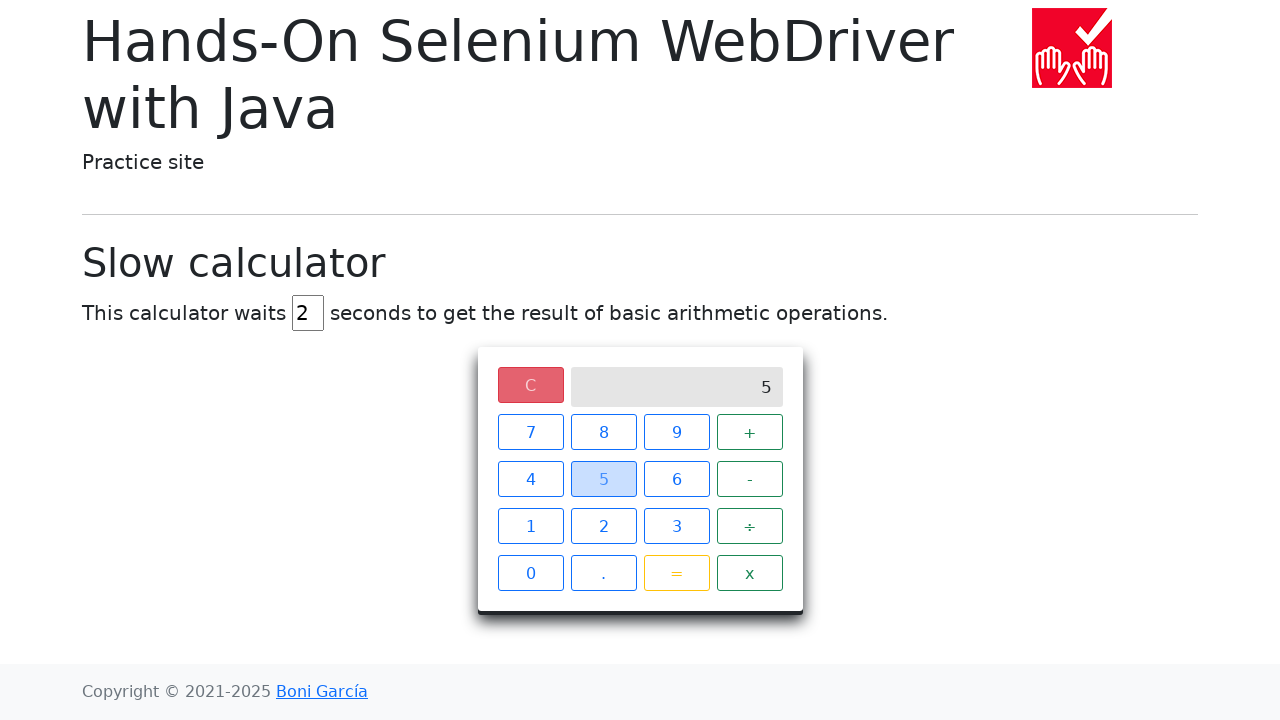

Clicked divide operator at (750, 526) on xpath=//div[@class='keys']/span[text()='÷']
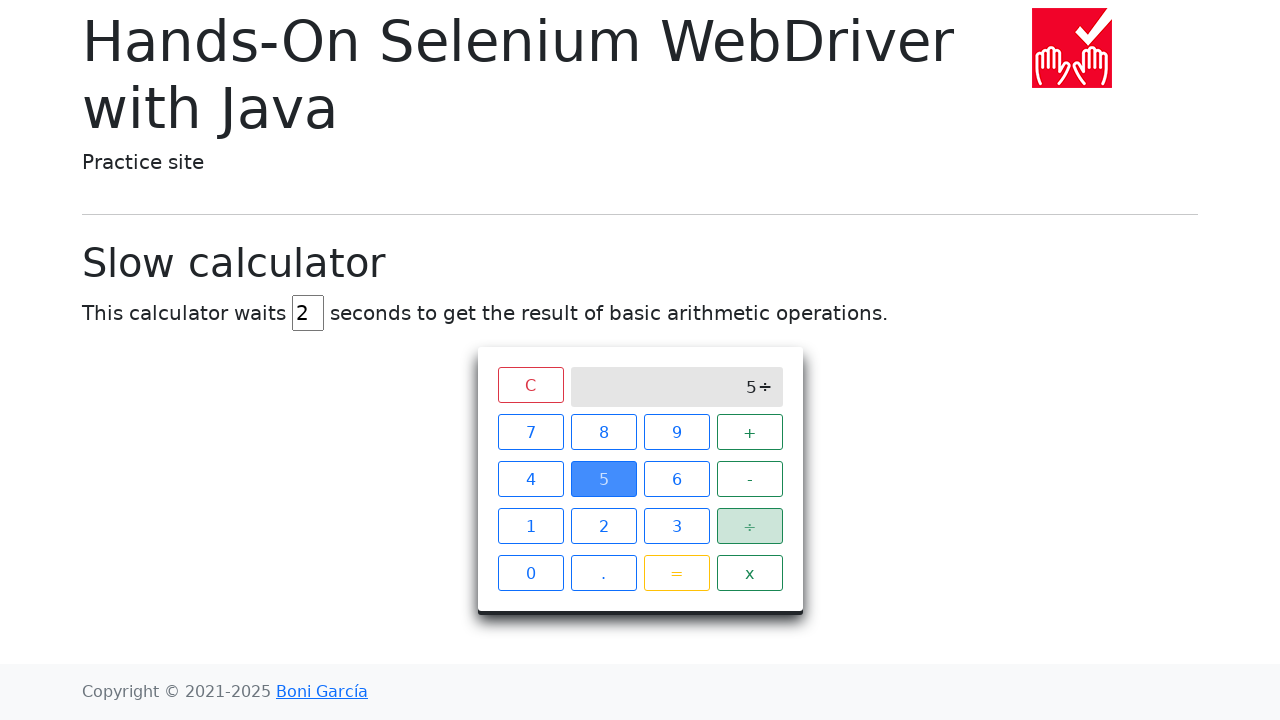

Clicked button 0 at (530, 573) on xpath=//div[@class='keys']/span[text()='0']
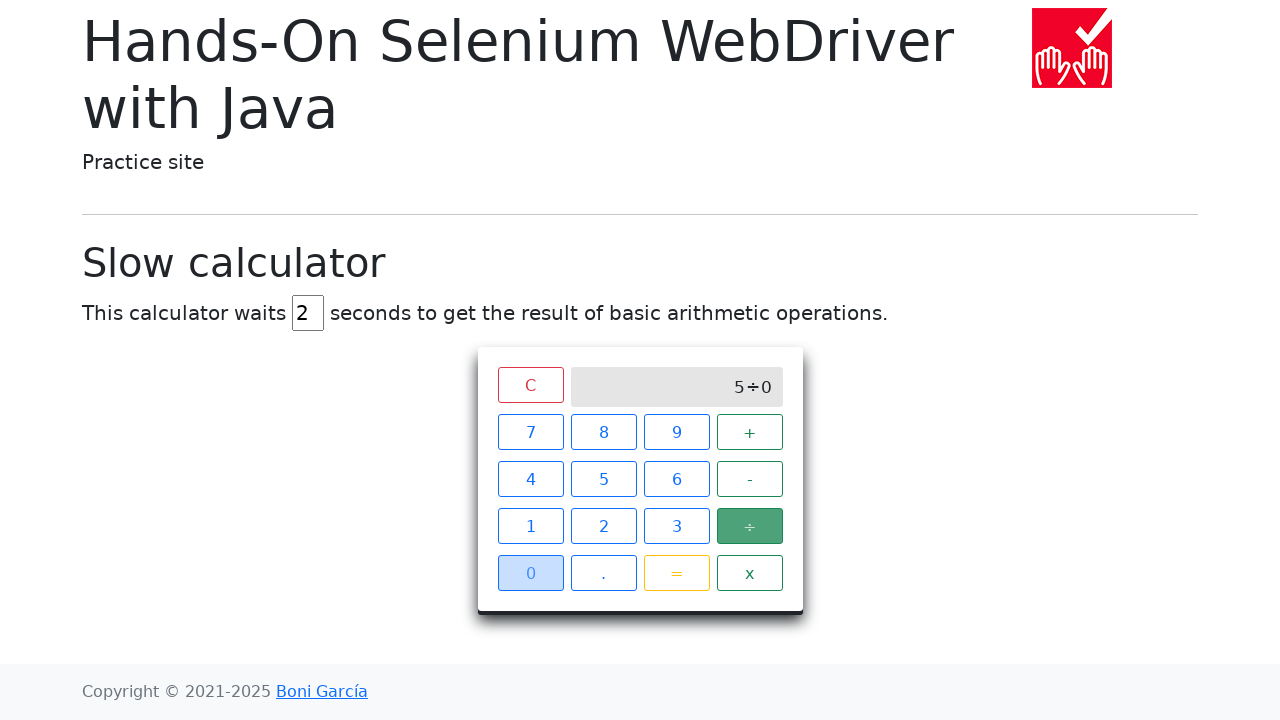

Clicked equals button to calculate 5 ÷ 0 at (676, 573) on xpath=//div[@class='keys']/span[text()='=']
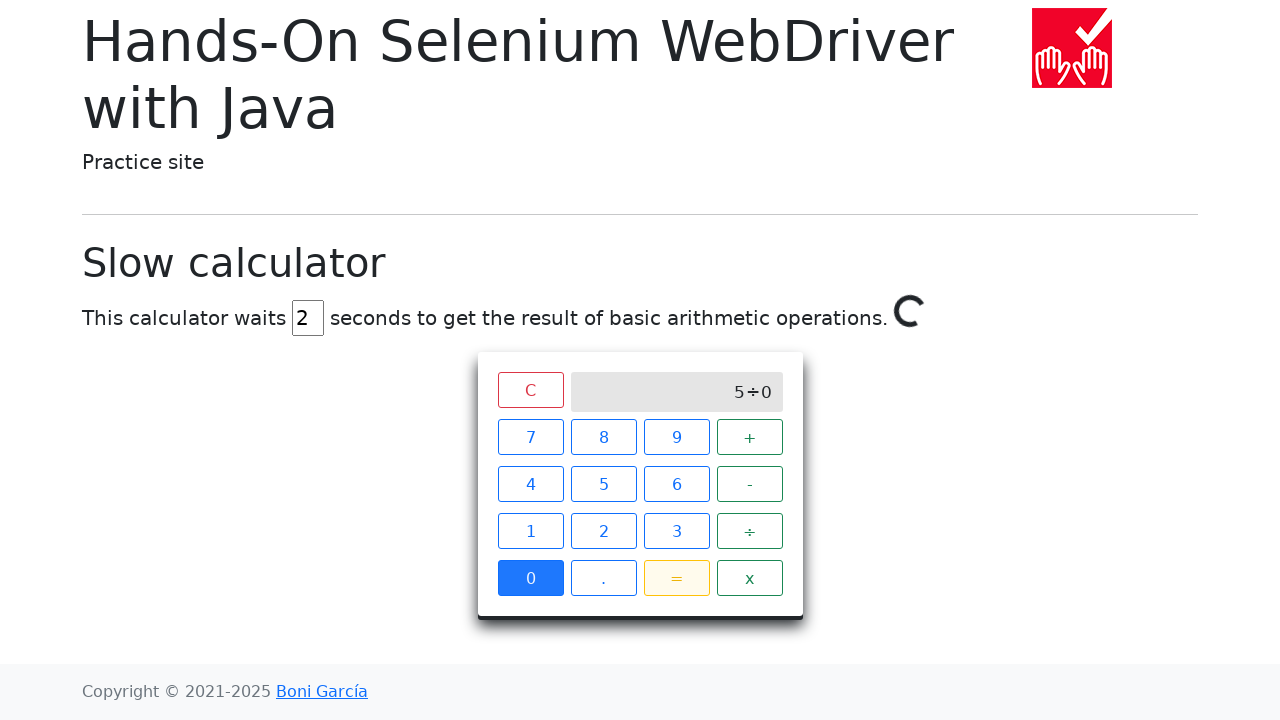

Waited for calculation spinner to disappear
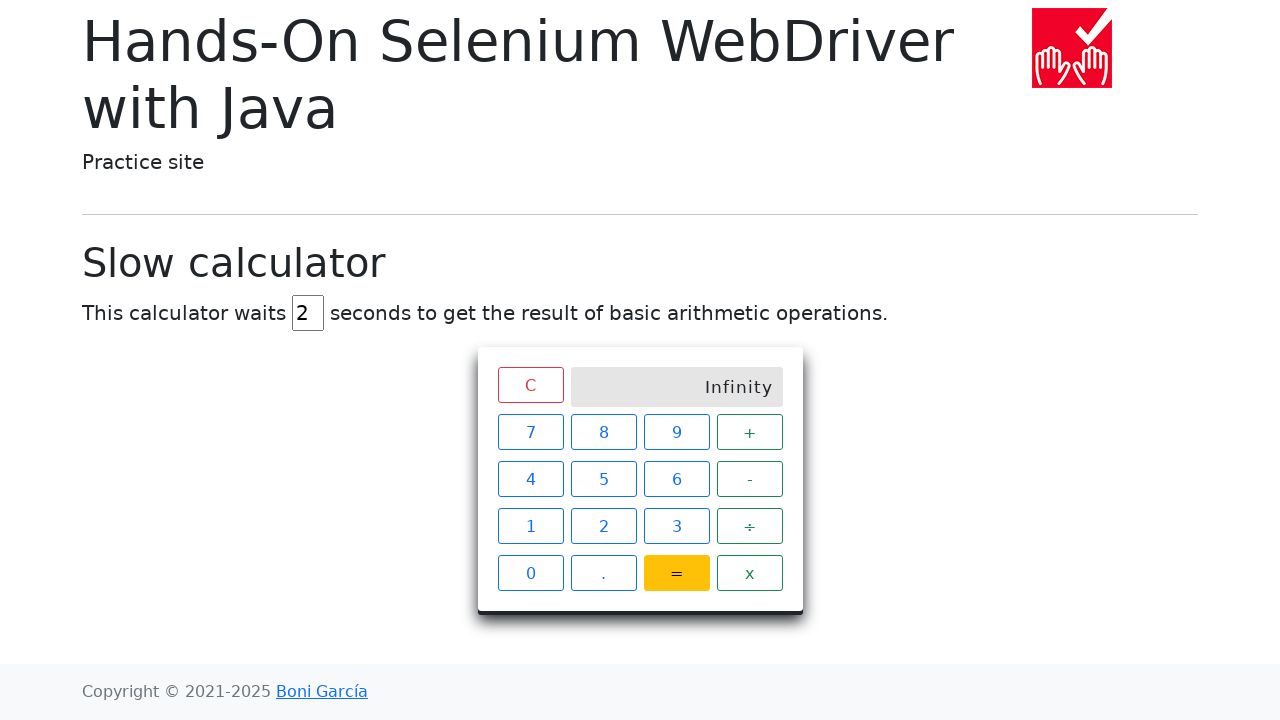

Verified calculation result is Infinity
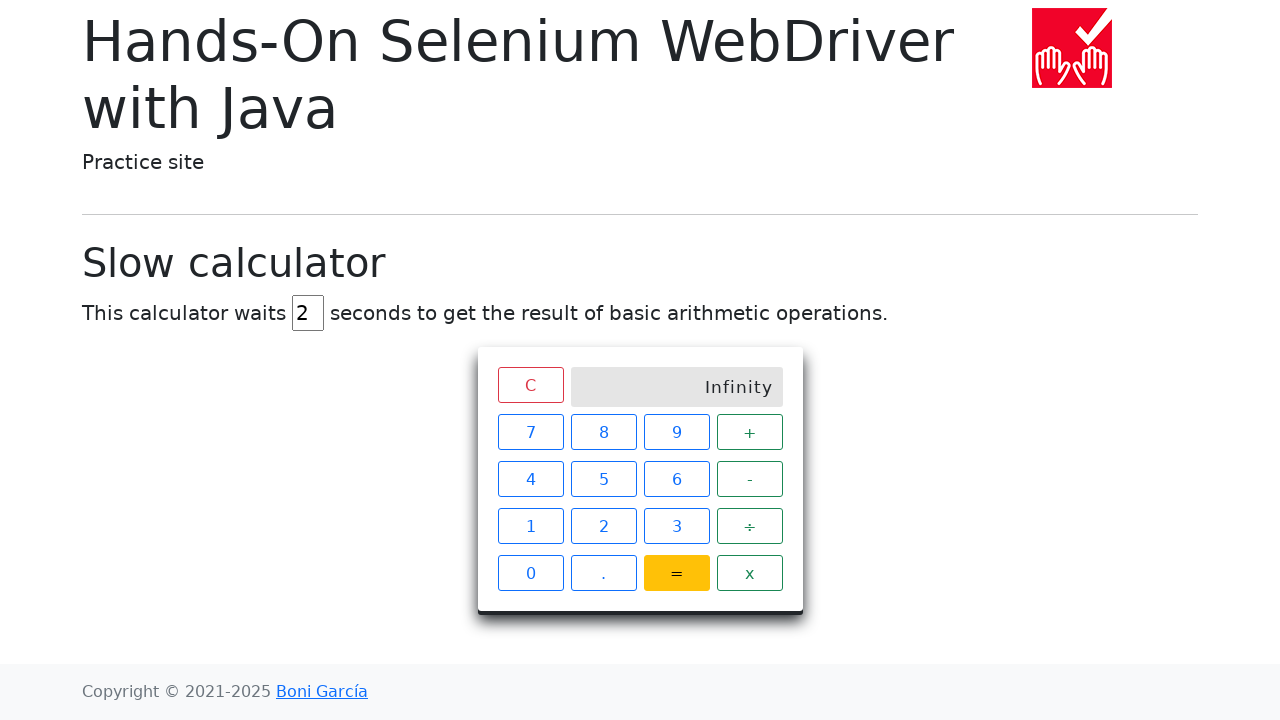

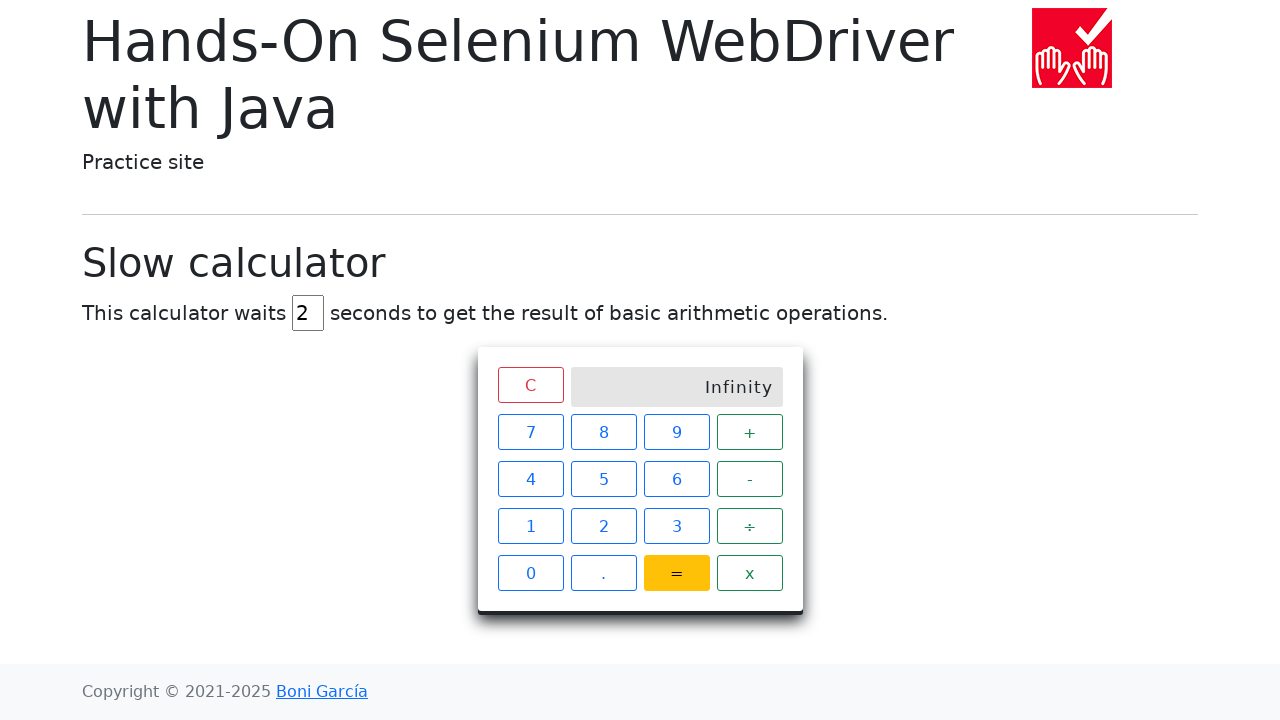